Tests scrolling functionality on a blog page by scrolling to the bottom of the page using JavaScript execution

Starting URL: https://testautomationpractice.blogspot.com/

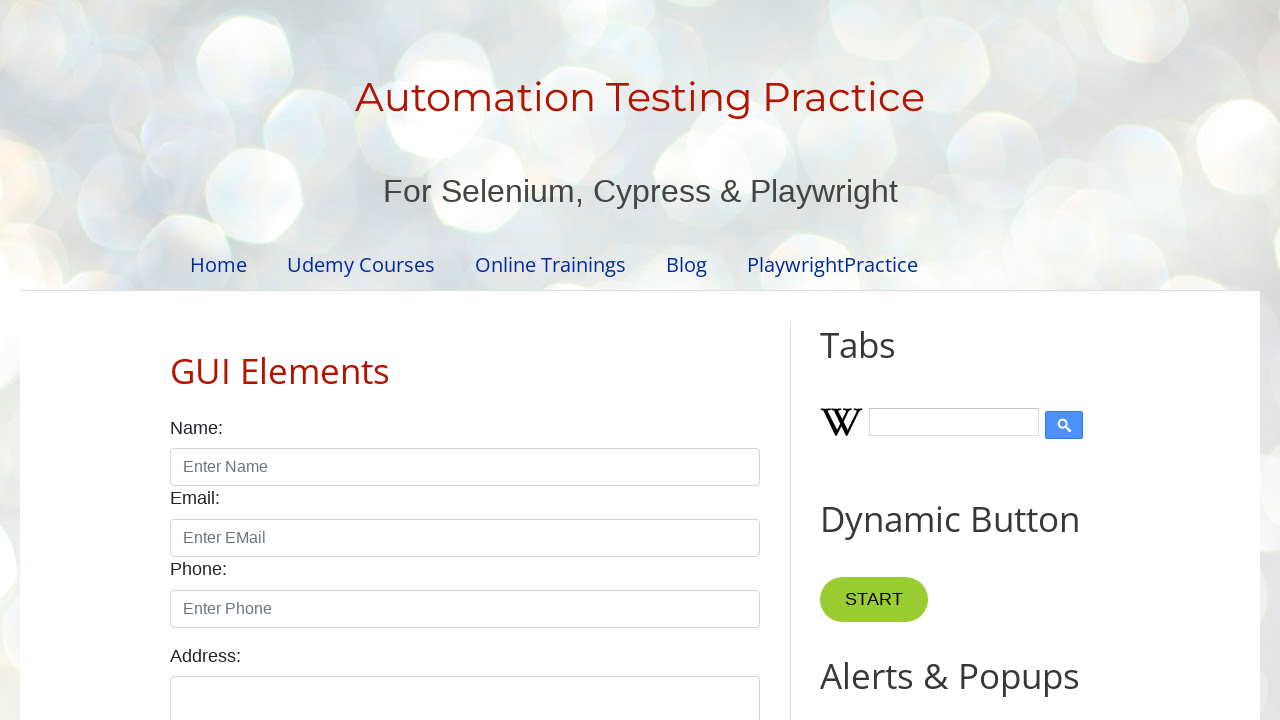

Scrolled to the bottom of the page using JavaScript
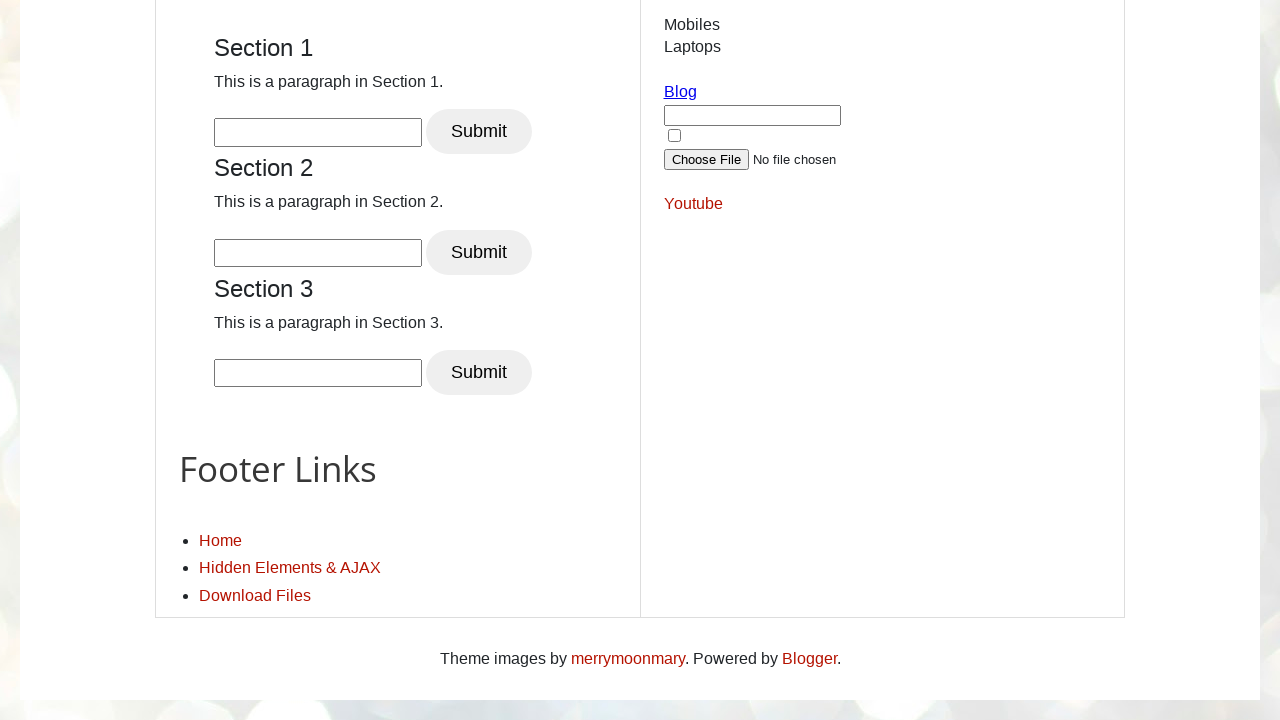

Retrieved scroll position: 3362px
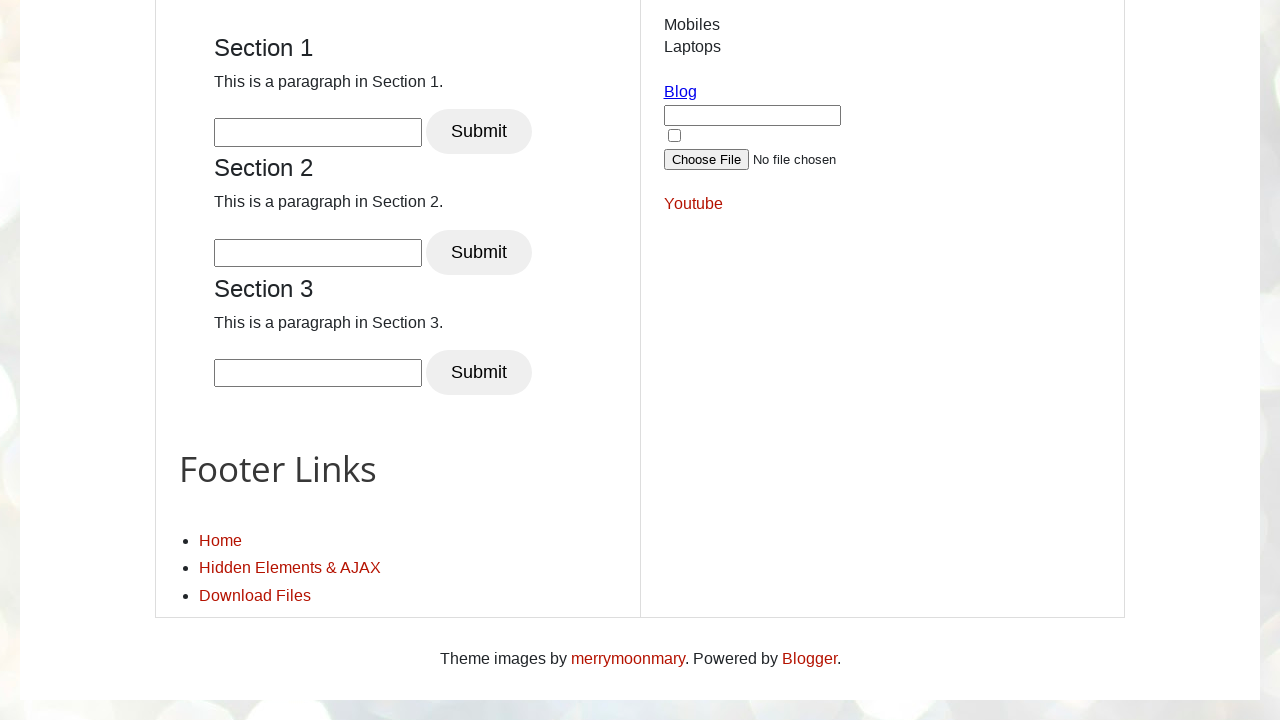

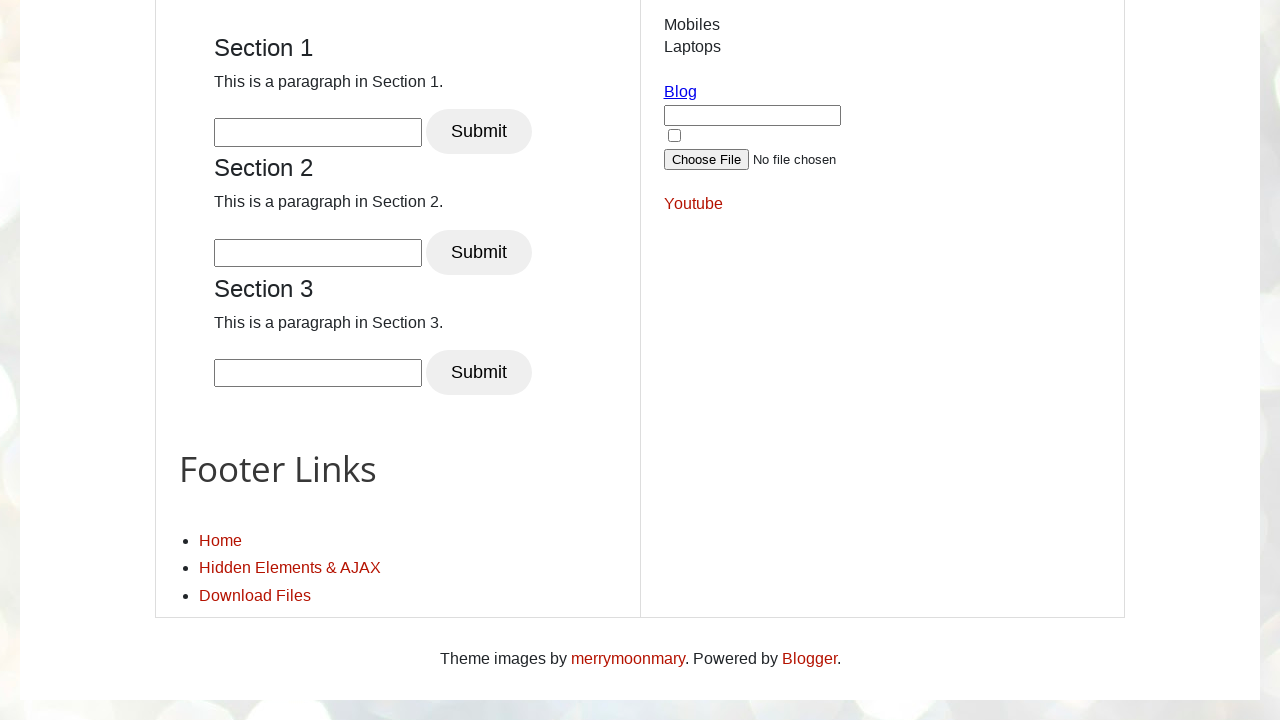